Navigates to the HackerRank homepage and verifies the page loads successfully

Starting URL: https://www.hackerrank.com/

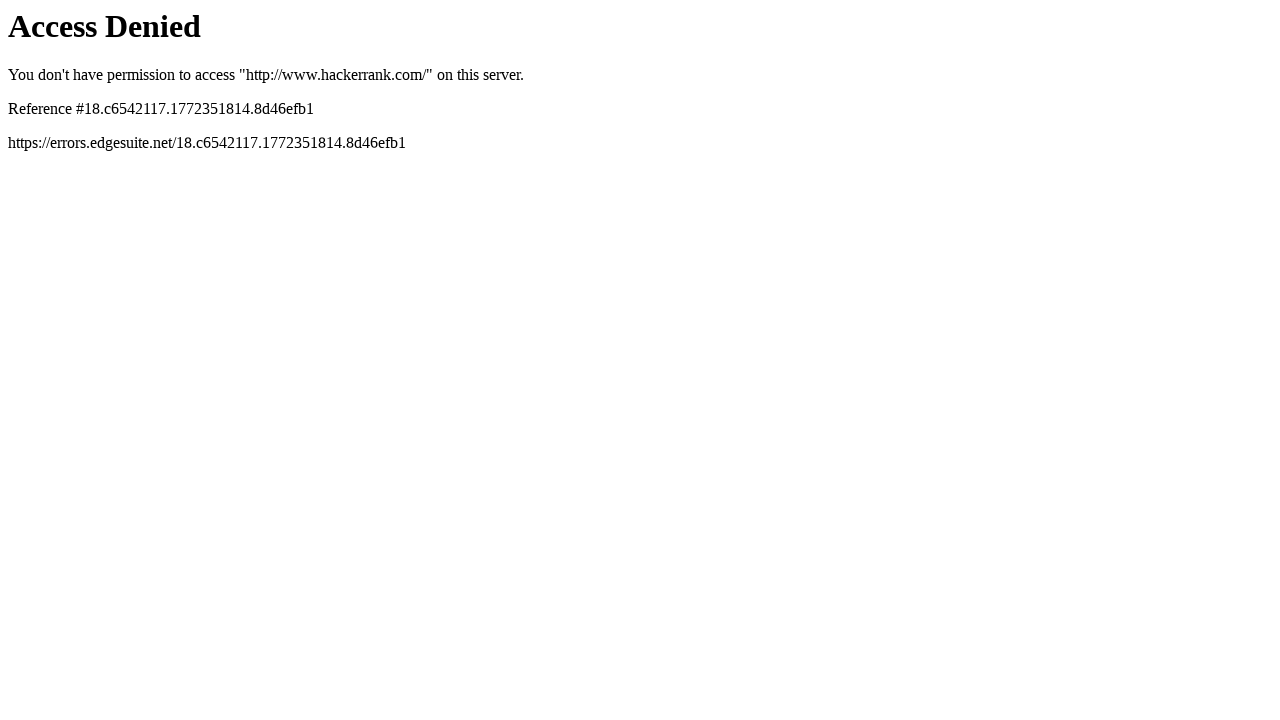

Navigated to HackerRank homepage
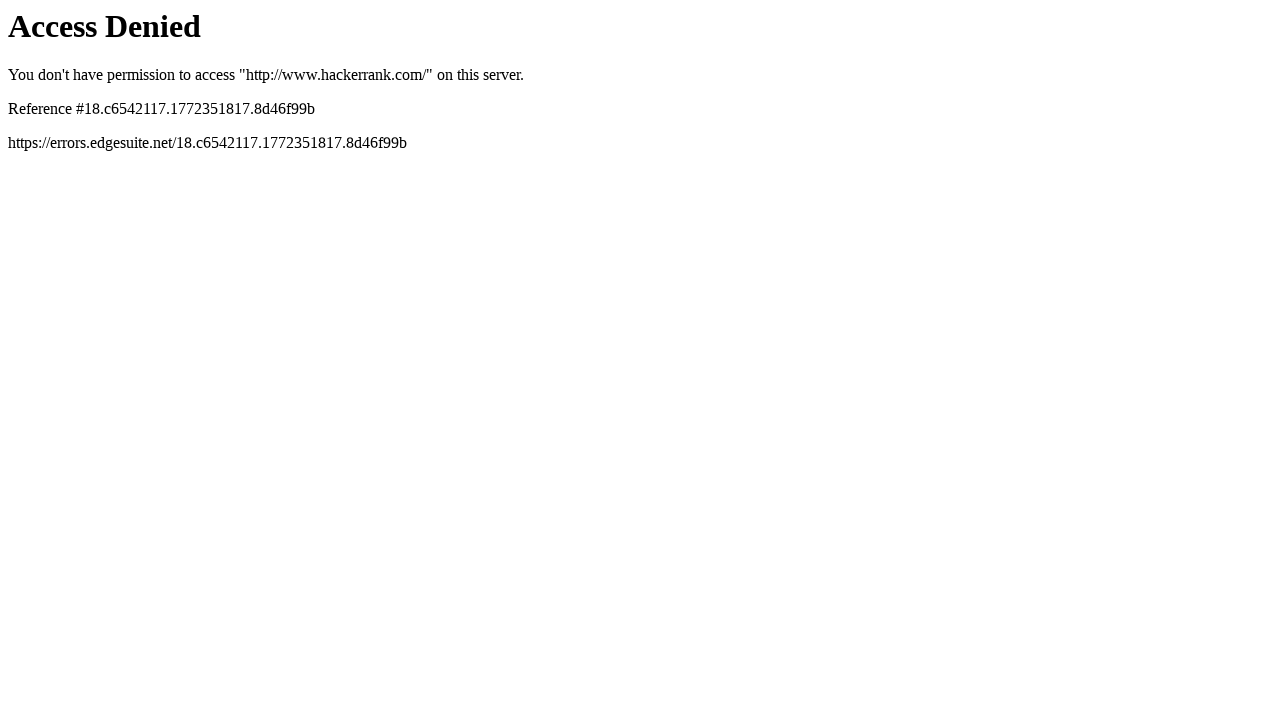

Page DOM content loaded successfully
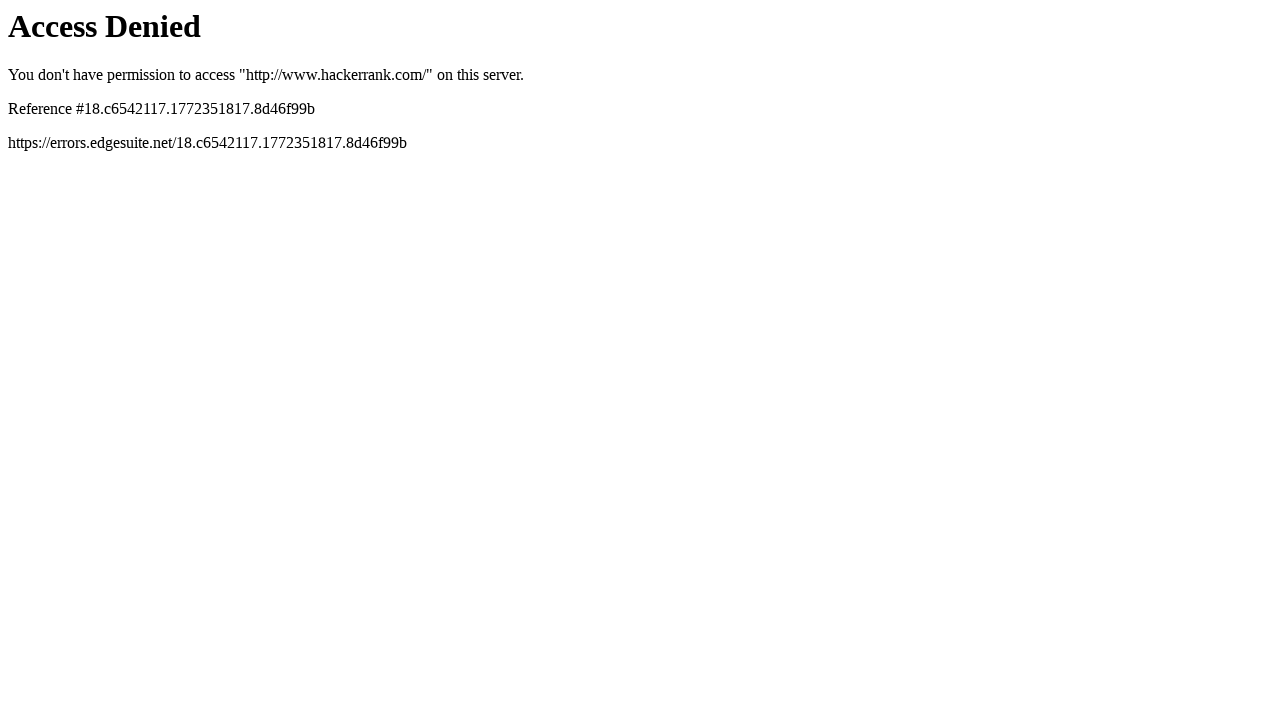

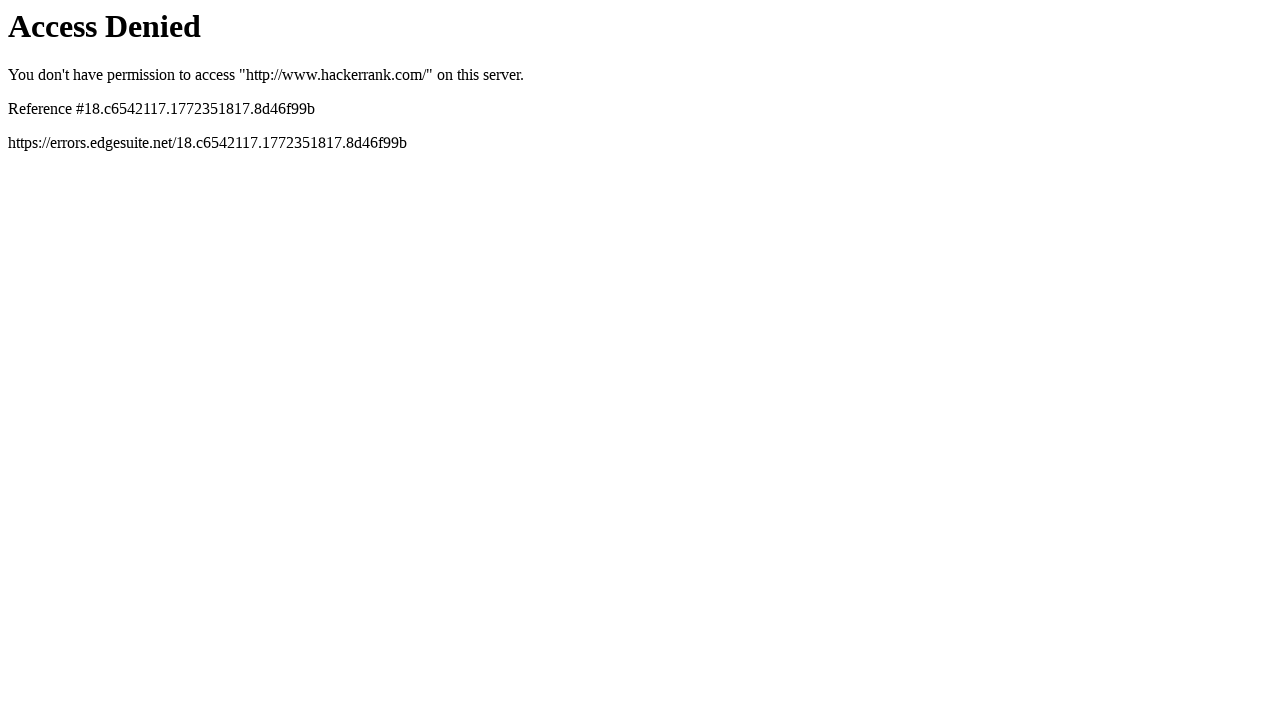